Navigates to Apricity website, verifies page elements, refreshes the page, then navigates to a GitHub repository page

Starting URL: https://www.apricity.co.in/

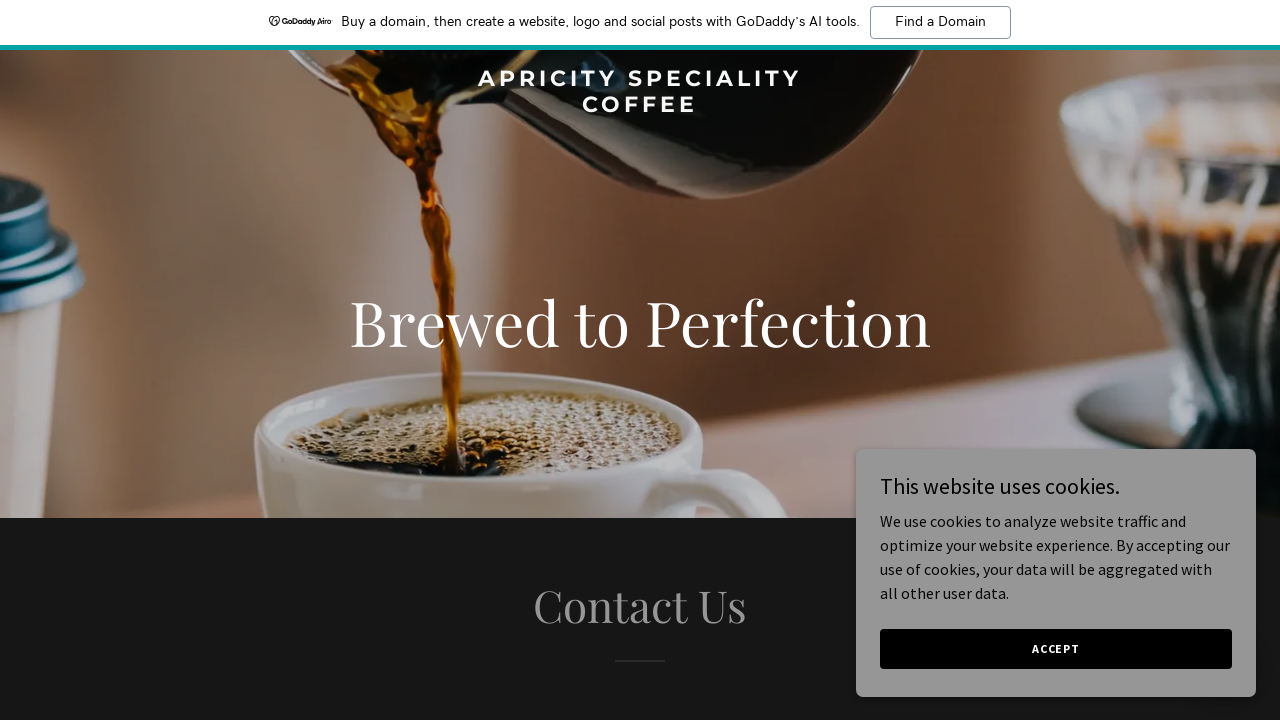

Navigated to Apricity website at https://www.apricity.co.in/
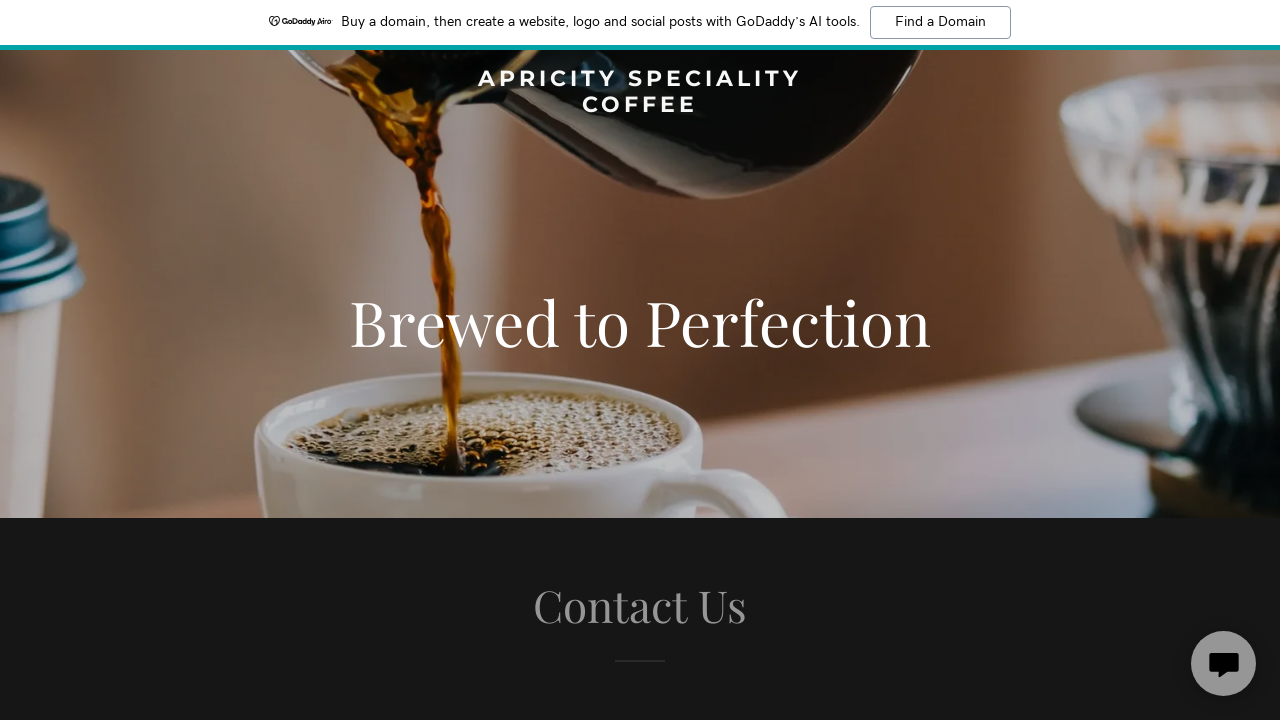

Verified h1 element is present on the page
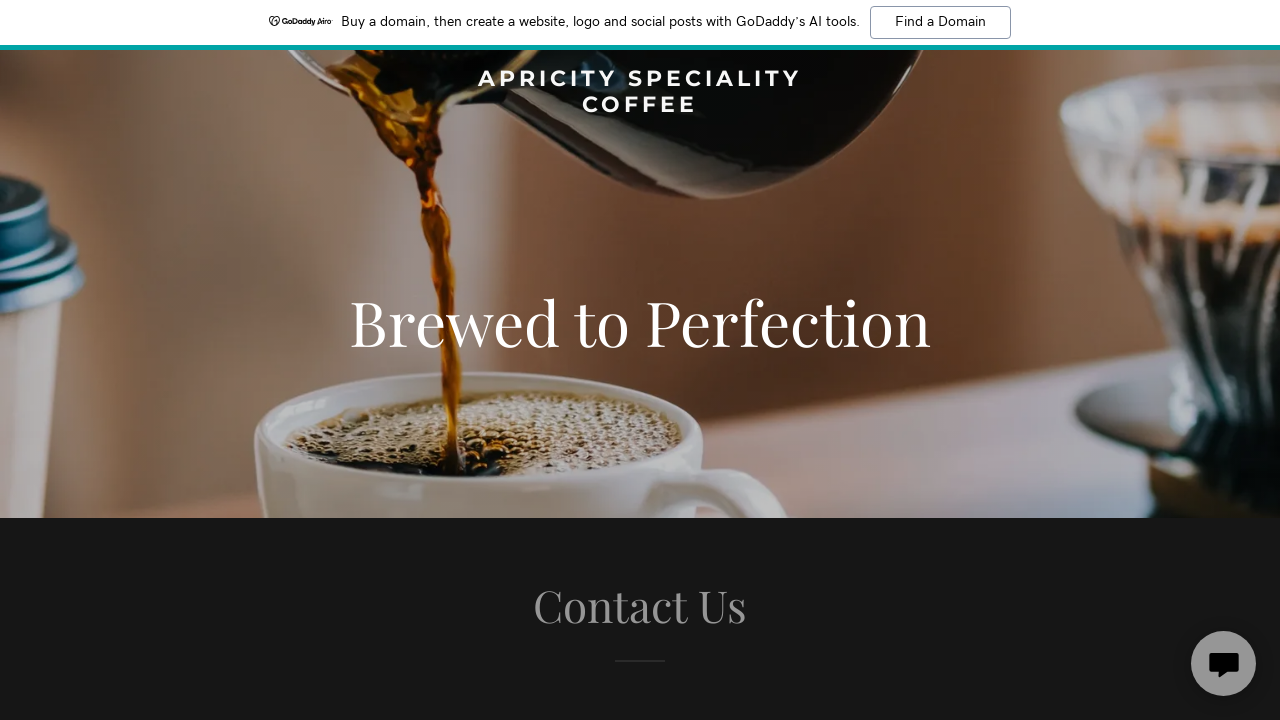

Refreshed the Apricity page
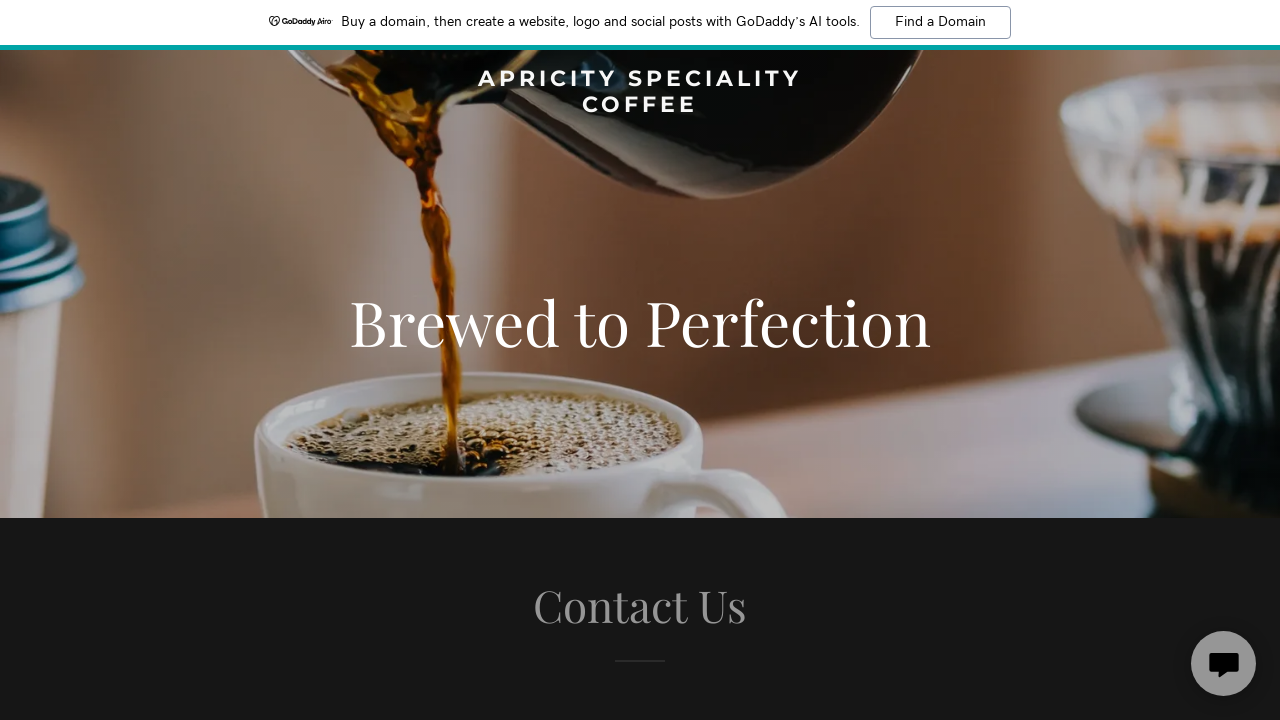

Navigated to GitHub repository at https://github.com/PruthviKumarBK/PROTON
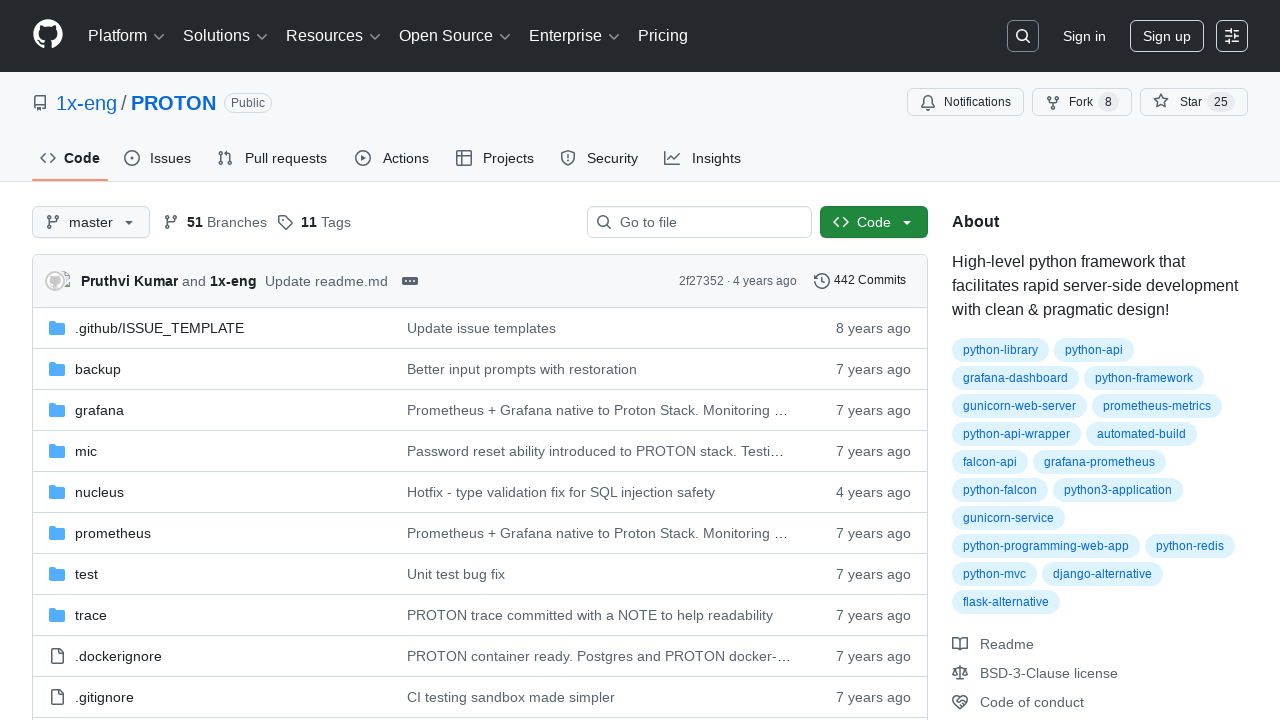

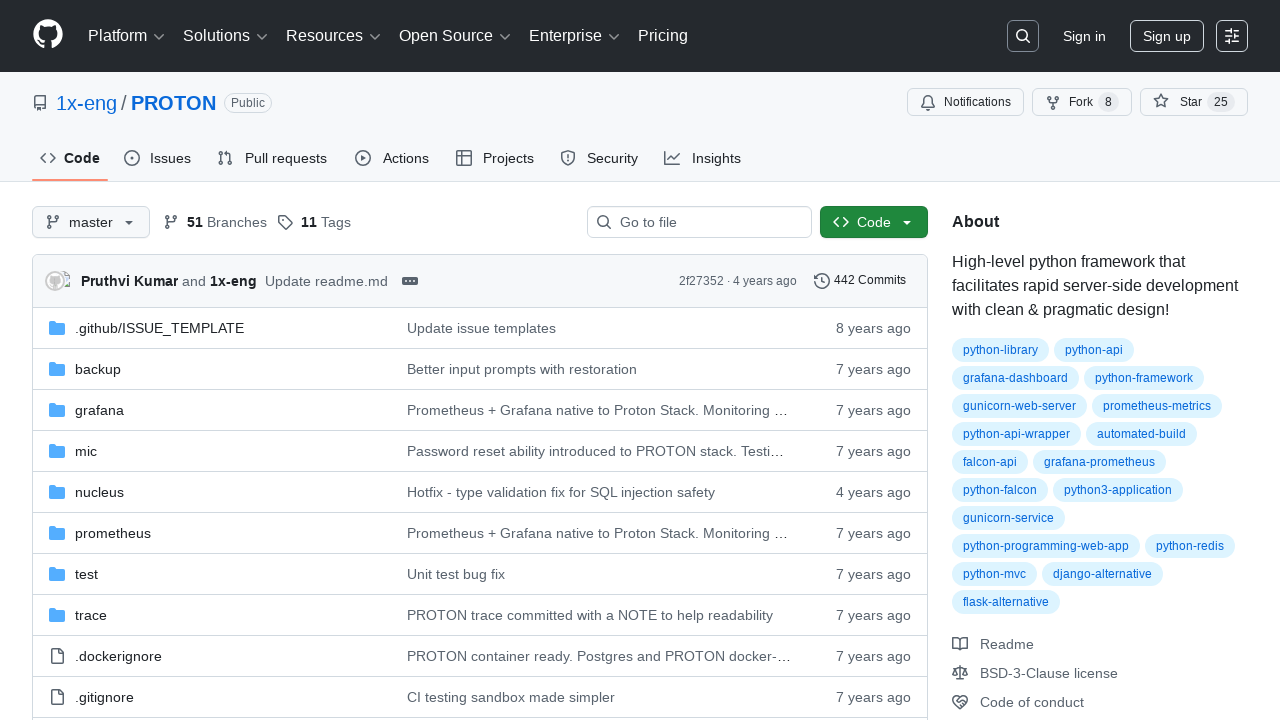